Tests the email/password form by entering an email address and password, submitting the form, and handling the success alert.

Starting URL: http://automationbykrishna.com/

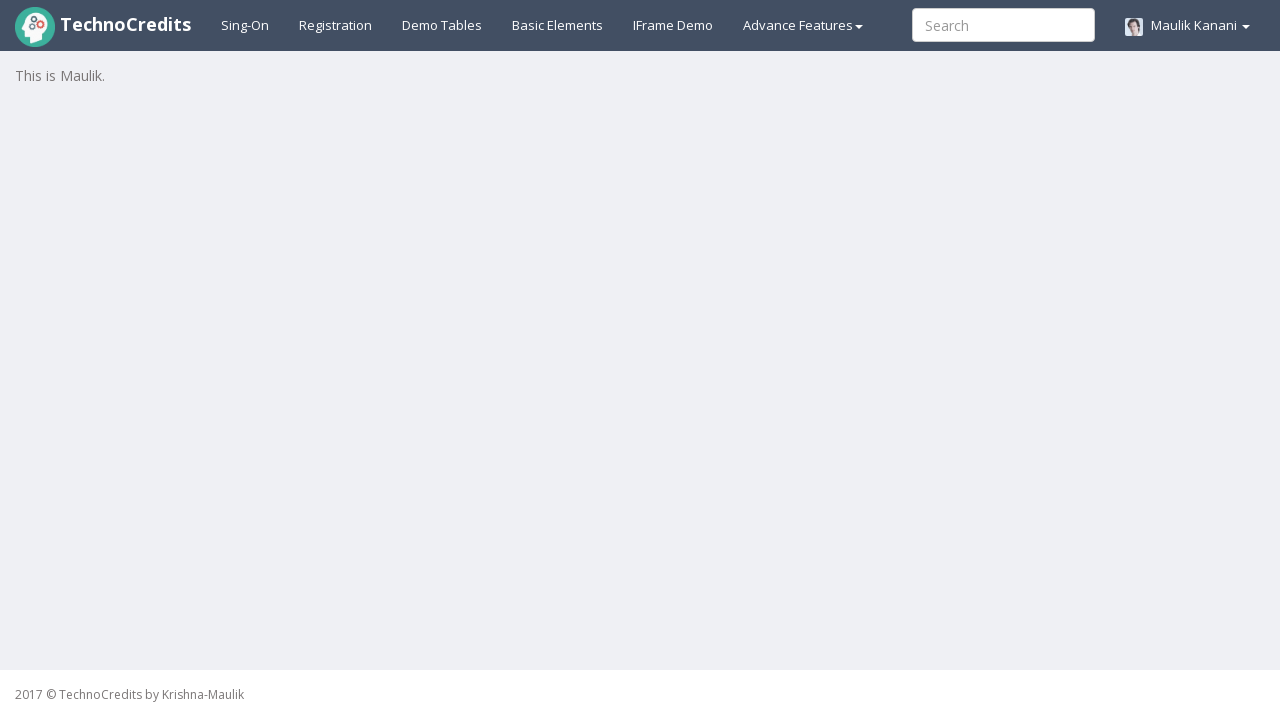

Clicked on Basic Elements tab at (558, 25) on #basicelements
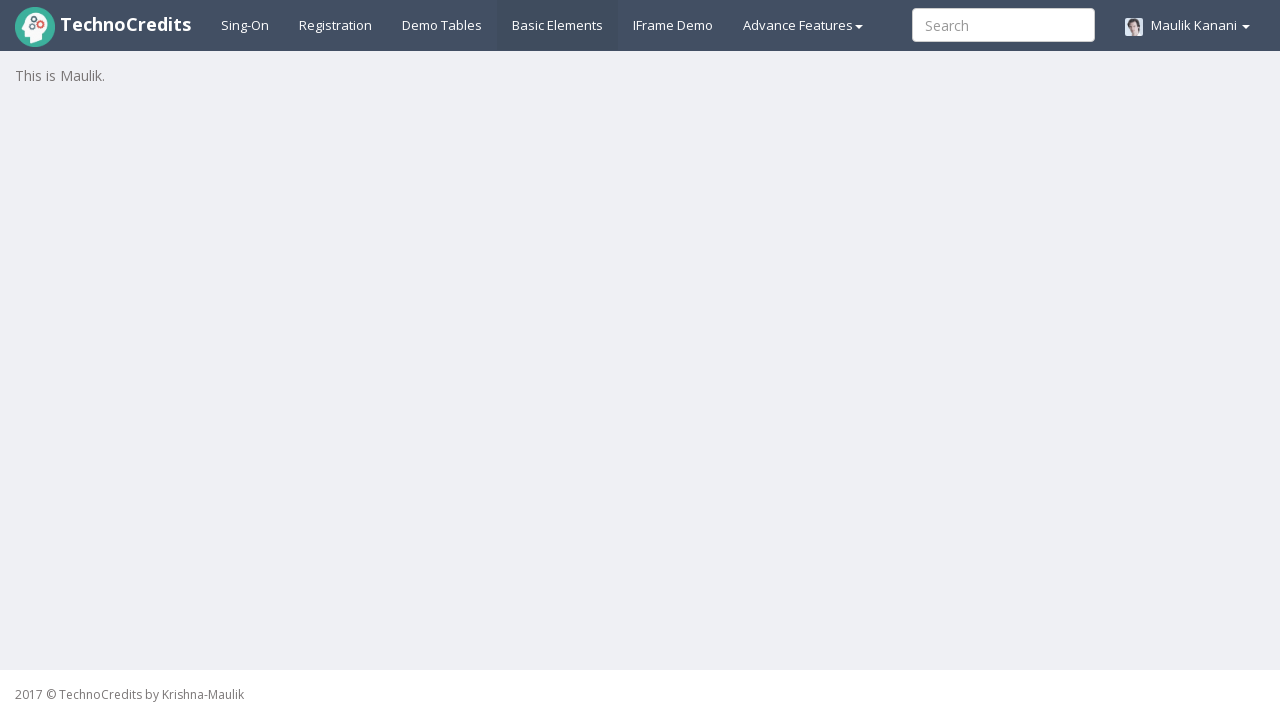

Filled email field with 'jennifer.wilson@testmail.com' on #exampleInputEmail1
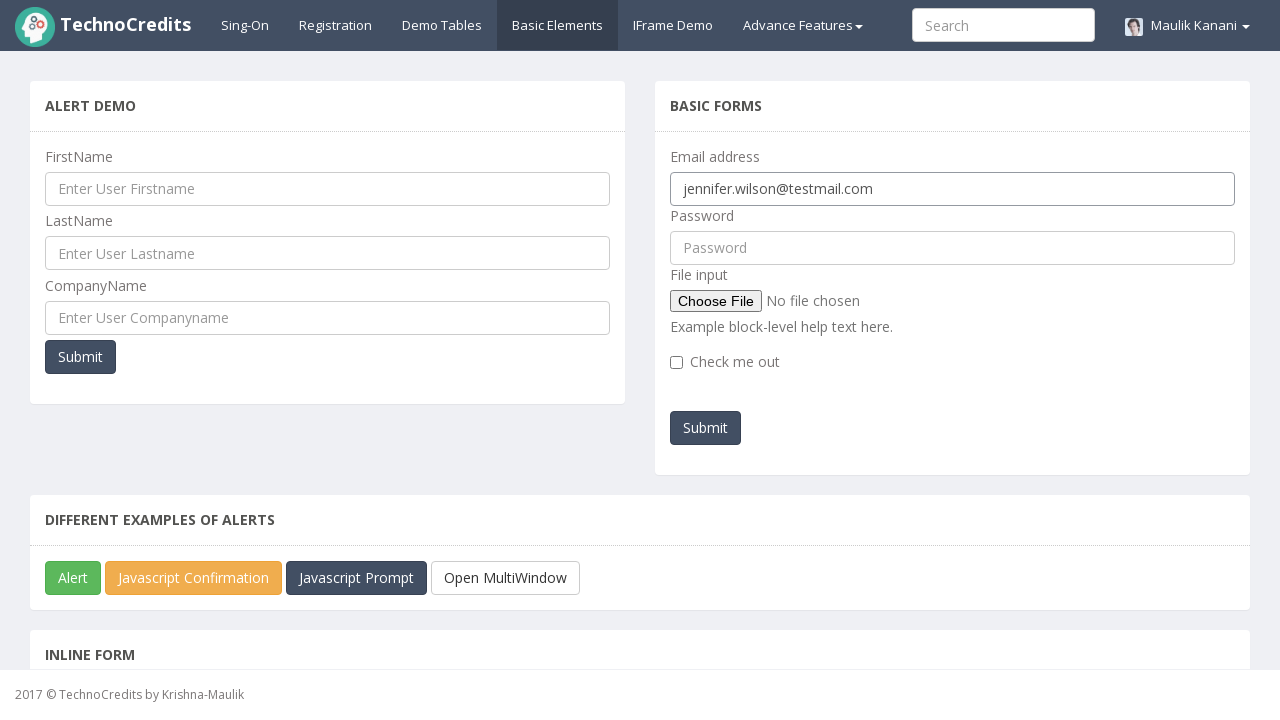

Filled password field with 'SecurePass456' on #pwd
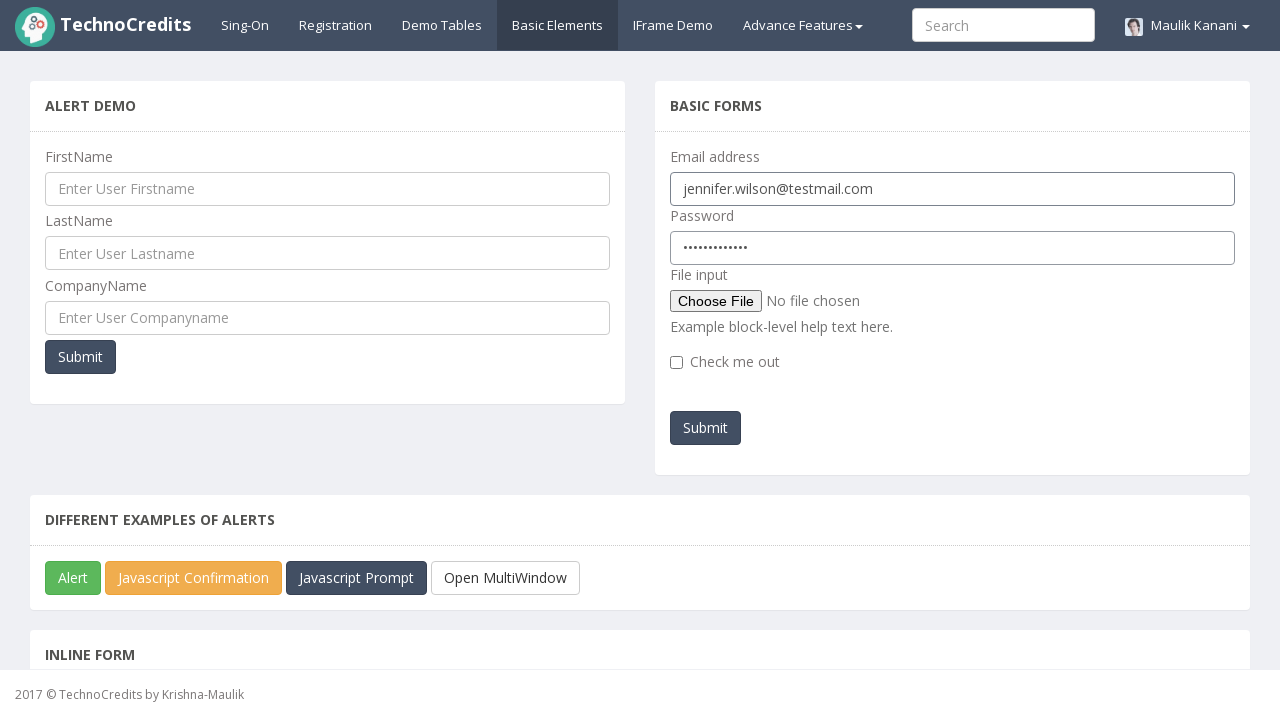

Set up dialog handler to accept alerts
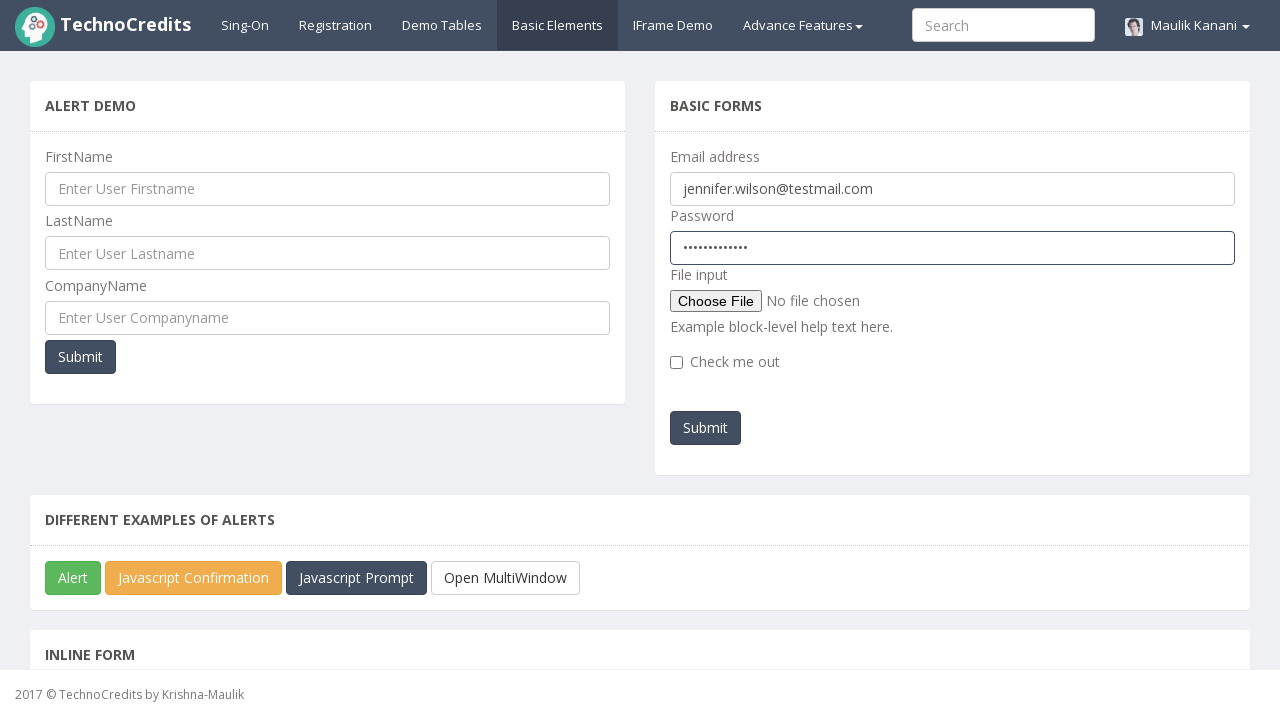

Clicked submit button to submit the form at (706, 428) on #submitb2
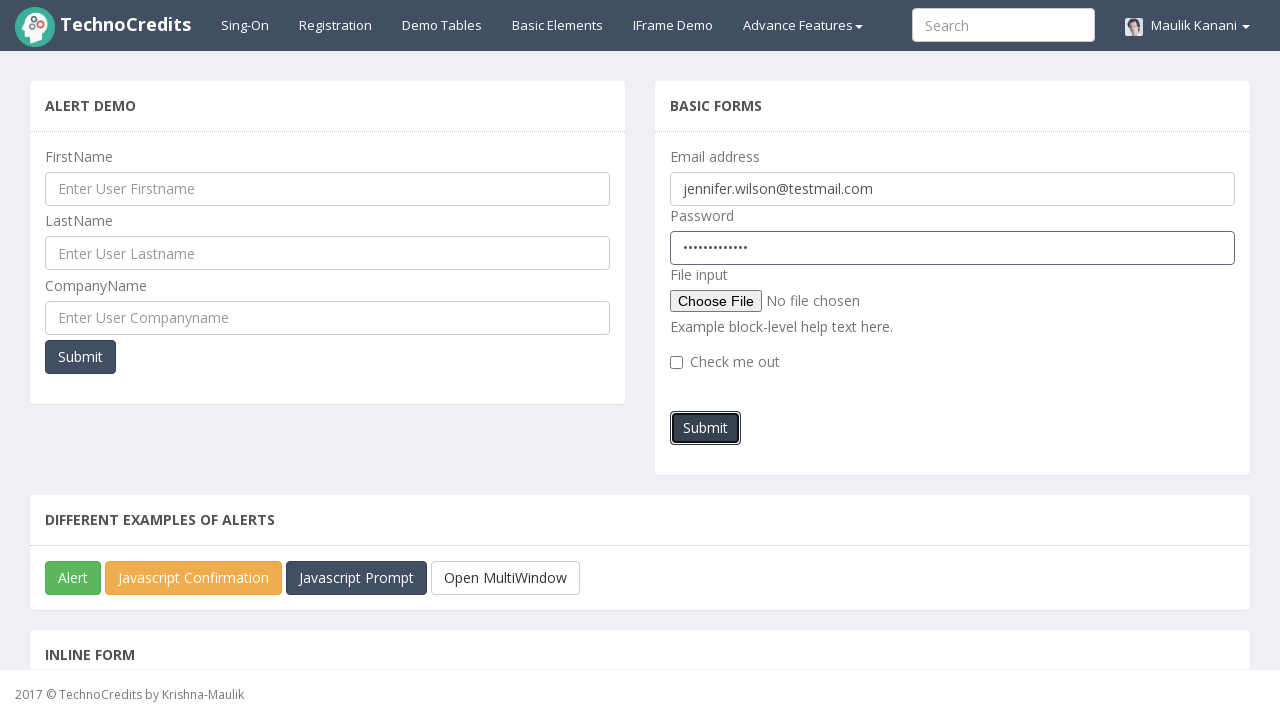

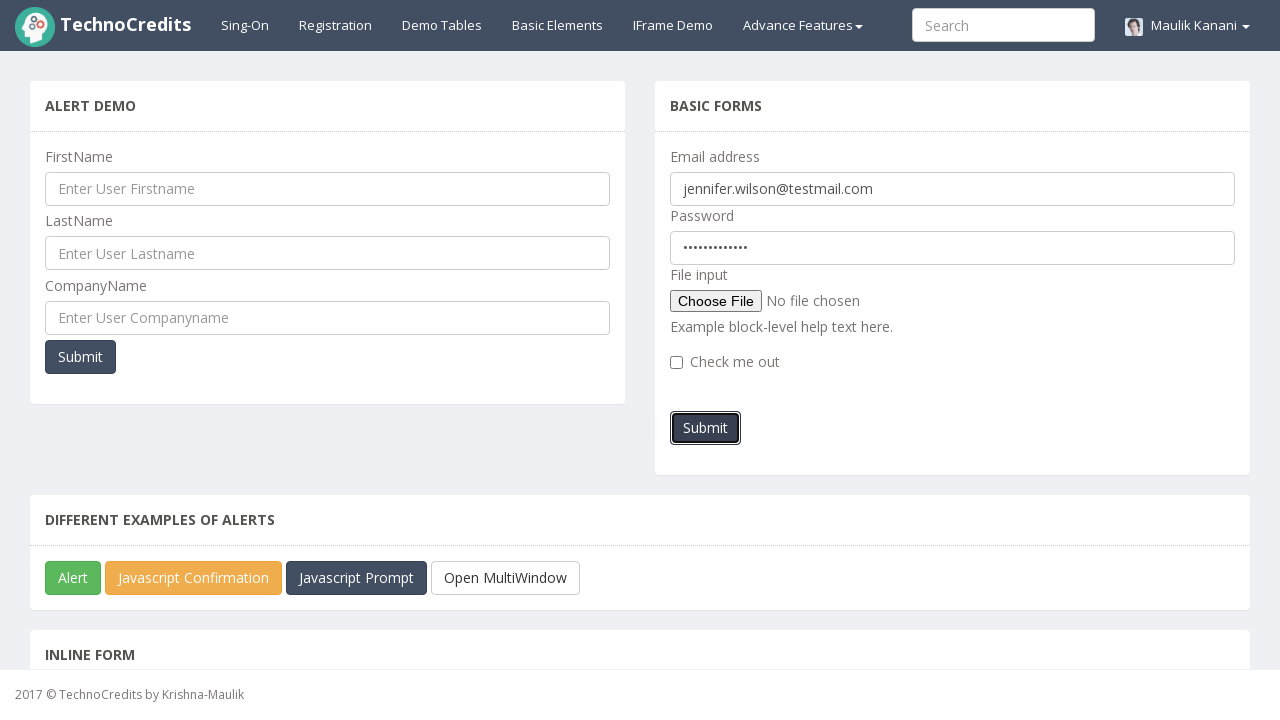